Navigates to GitHub homepage and verifies the page title is loaded

Starting URL: http://github.com

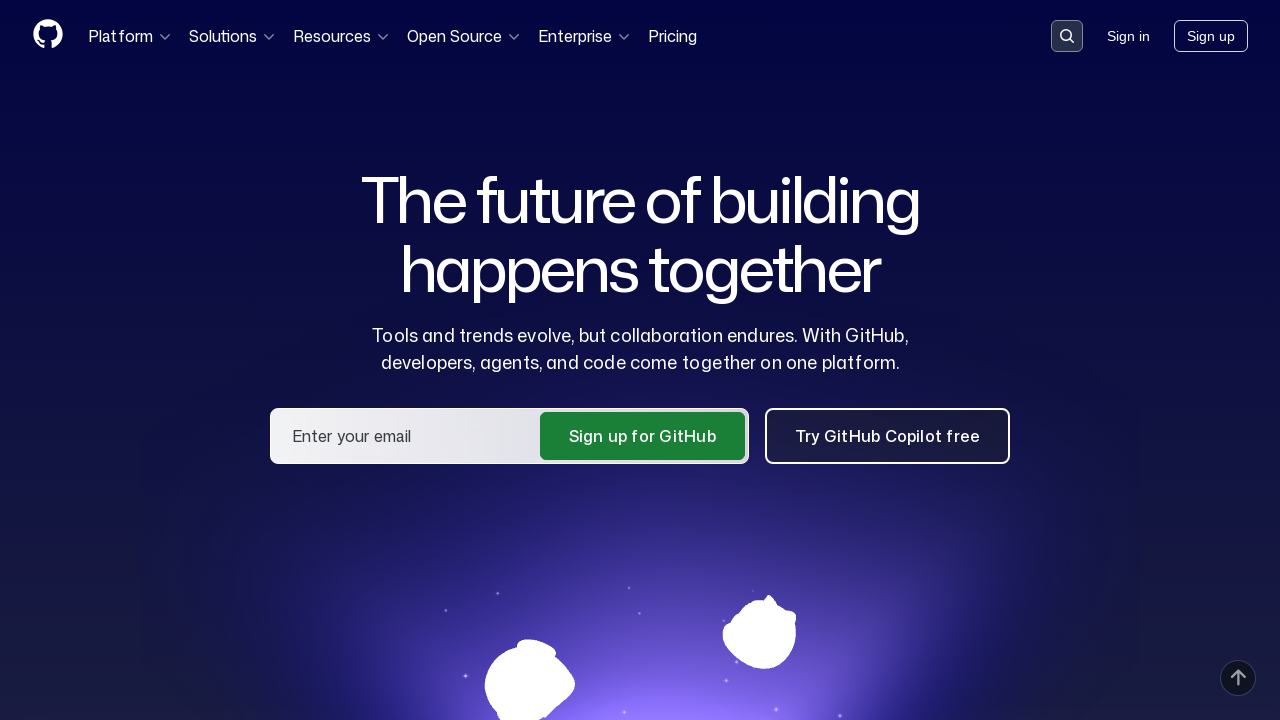

Navigated to GitHub homepage at http://github.com
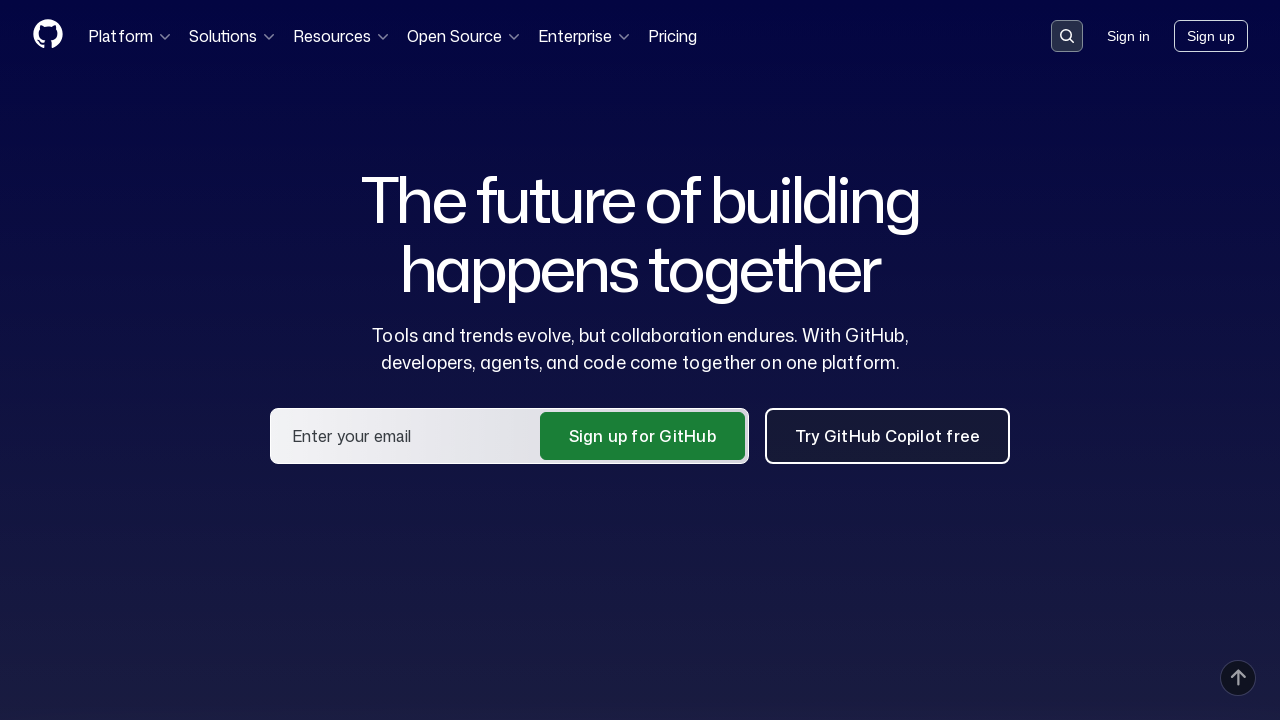

Verified GitHub page title is loaded correctly
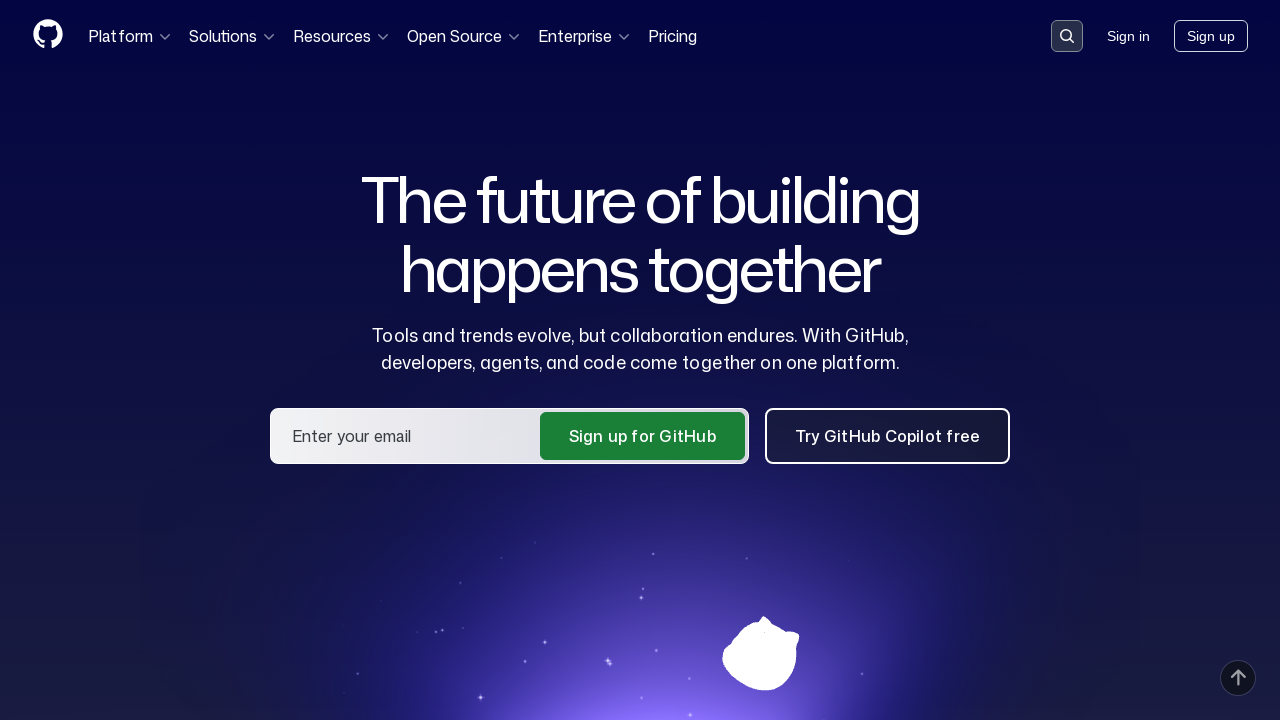

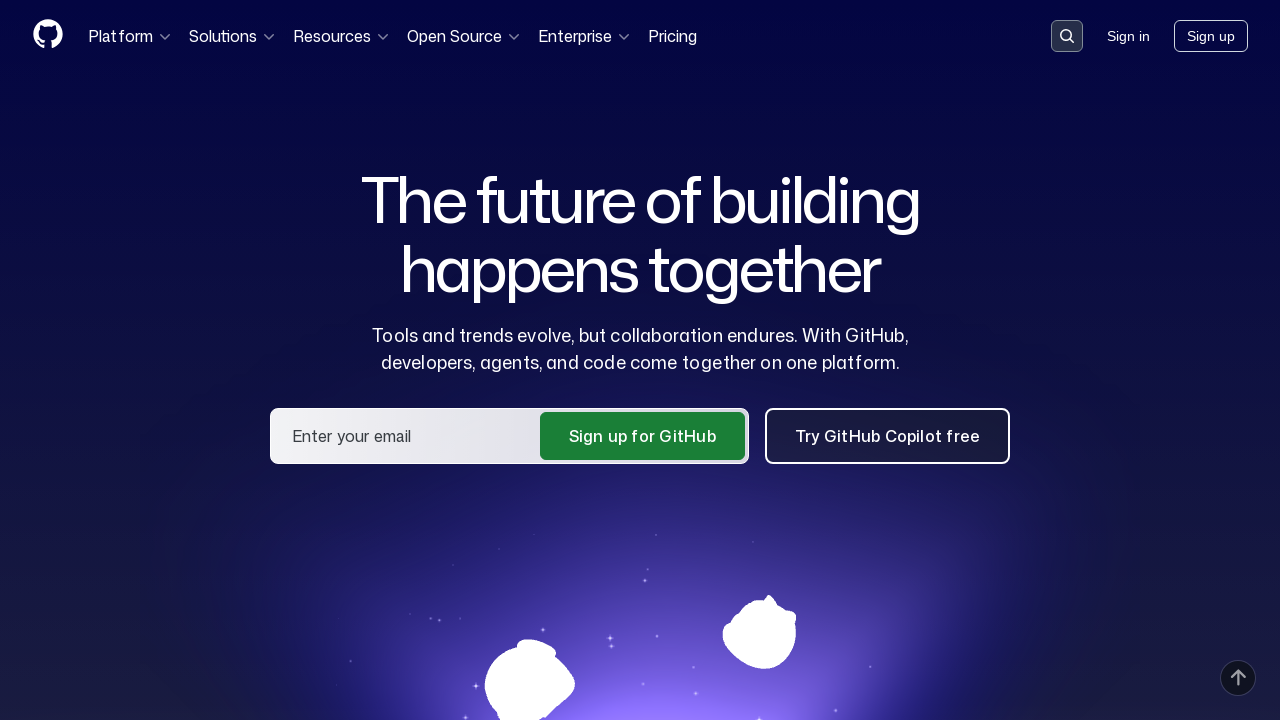